Tests a simple form submission by filling in first name and last name fields, then clicking the submit button

Starting URL: https://trytestingthis.netlify.app/

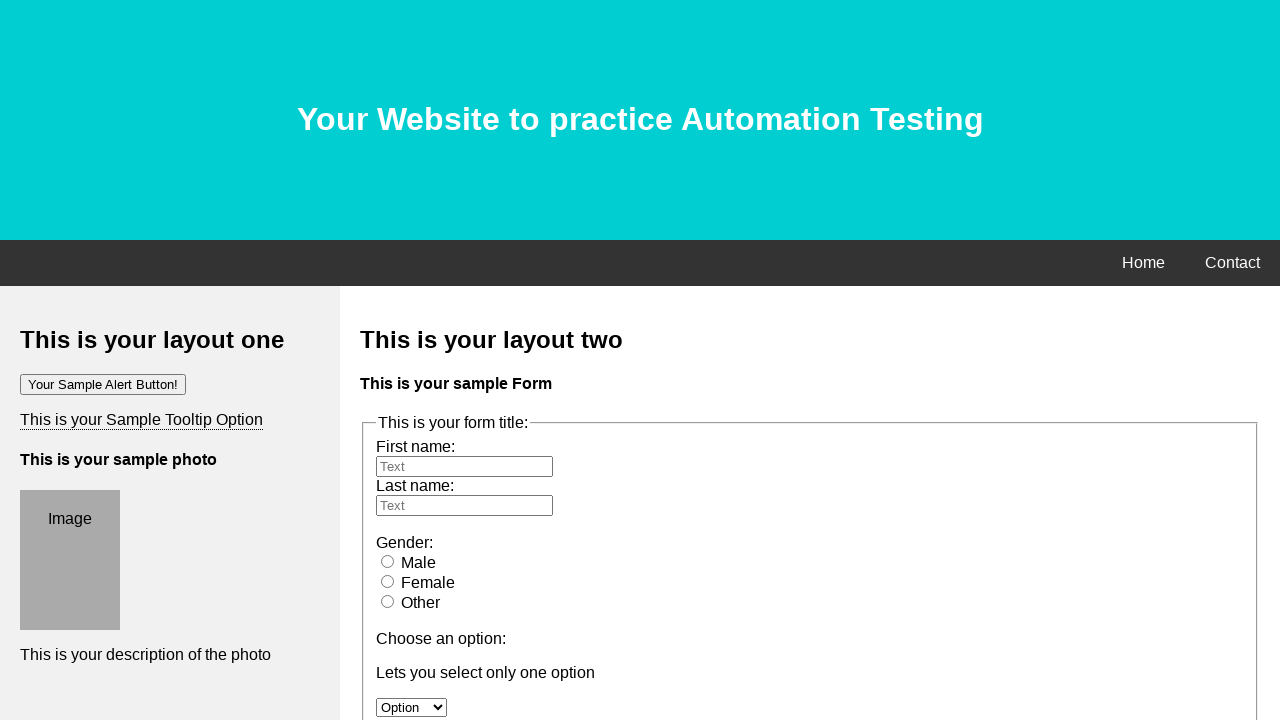

Filled first name field with 'Gobinda' on #fname
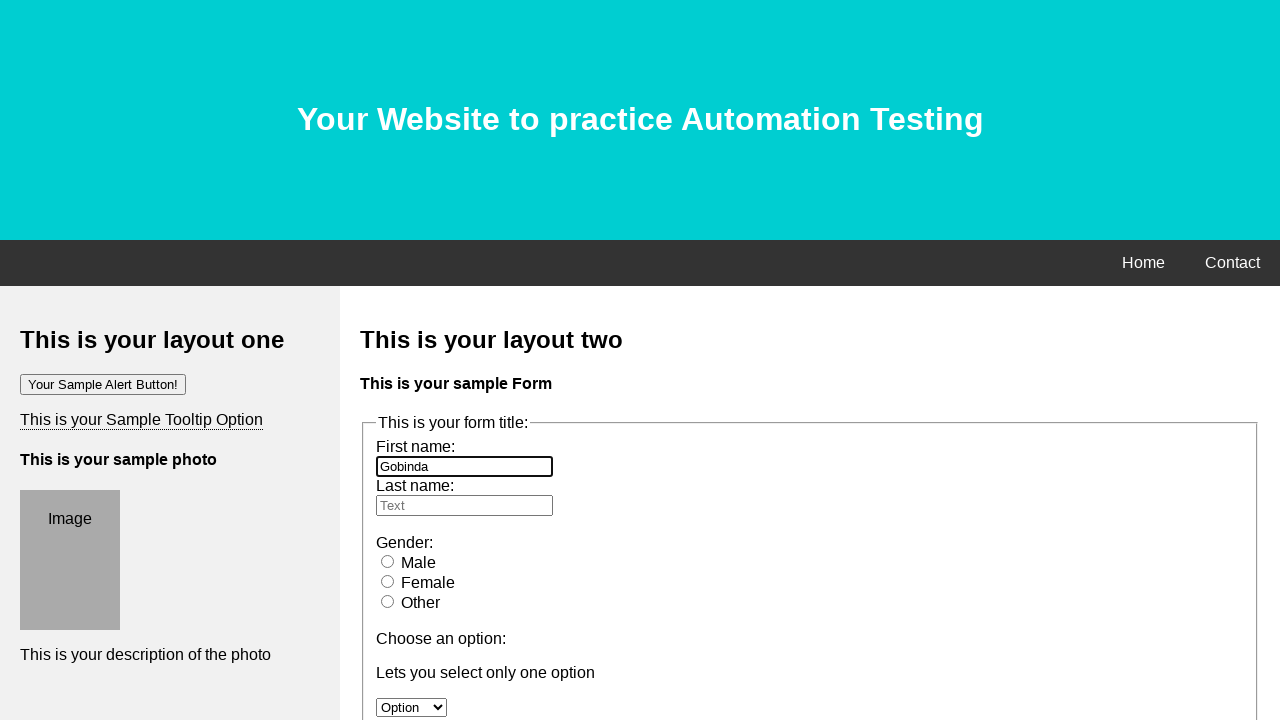

Filled last name field with 'Goswamee' on #lname
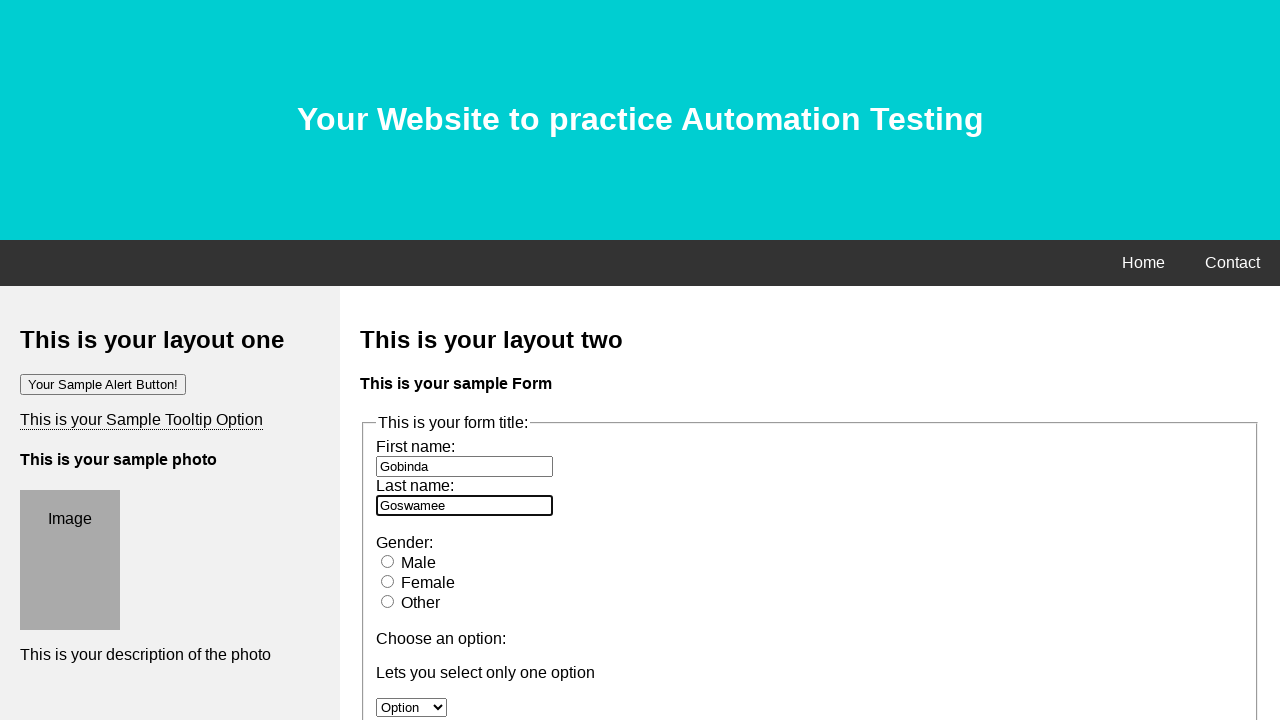

Clicked the submit button to submit the form at (404, 361) on button.btn.btn-success
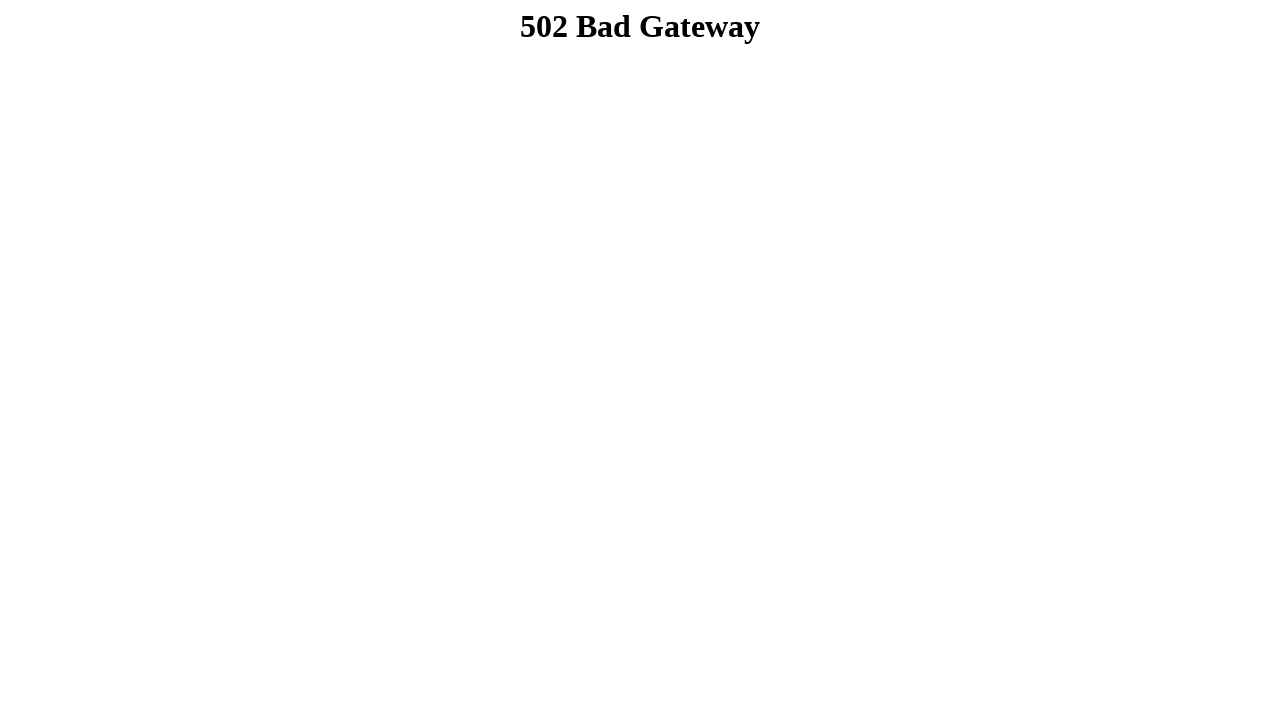

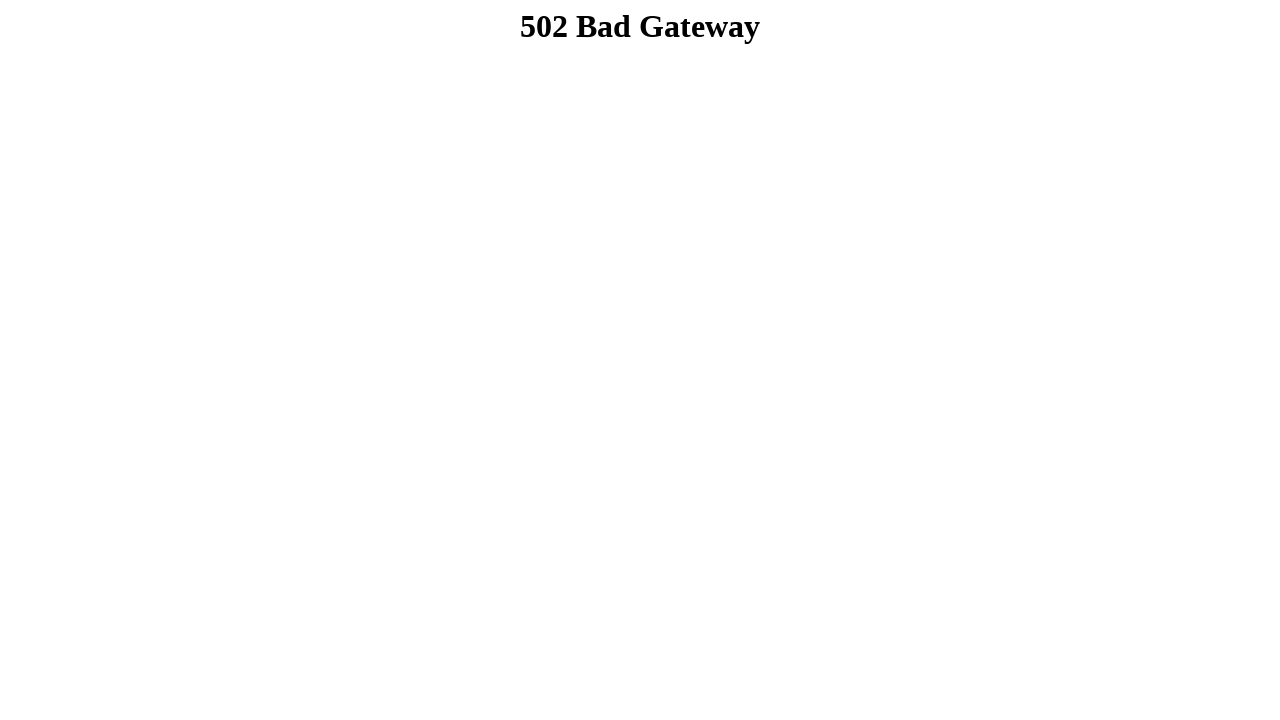